Navigates to the my-account page and clicks on the "Lost your password?" link to access the password recovery flow.

Starting URL: http://staging.shopping.beeyor.com/my-account/

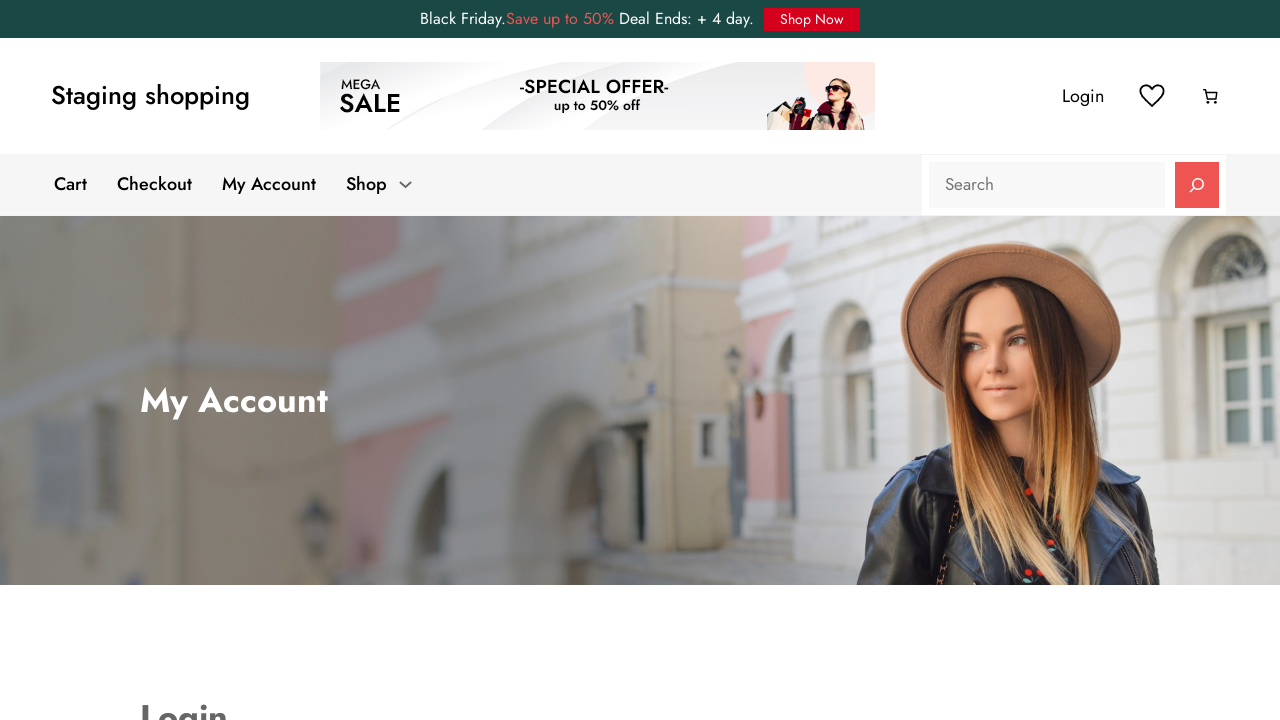

Clicked on the 'Lost your password?' link to access password recovery flow at (238, 360) on a:has-text('password?')
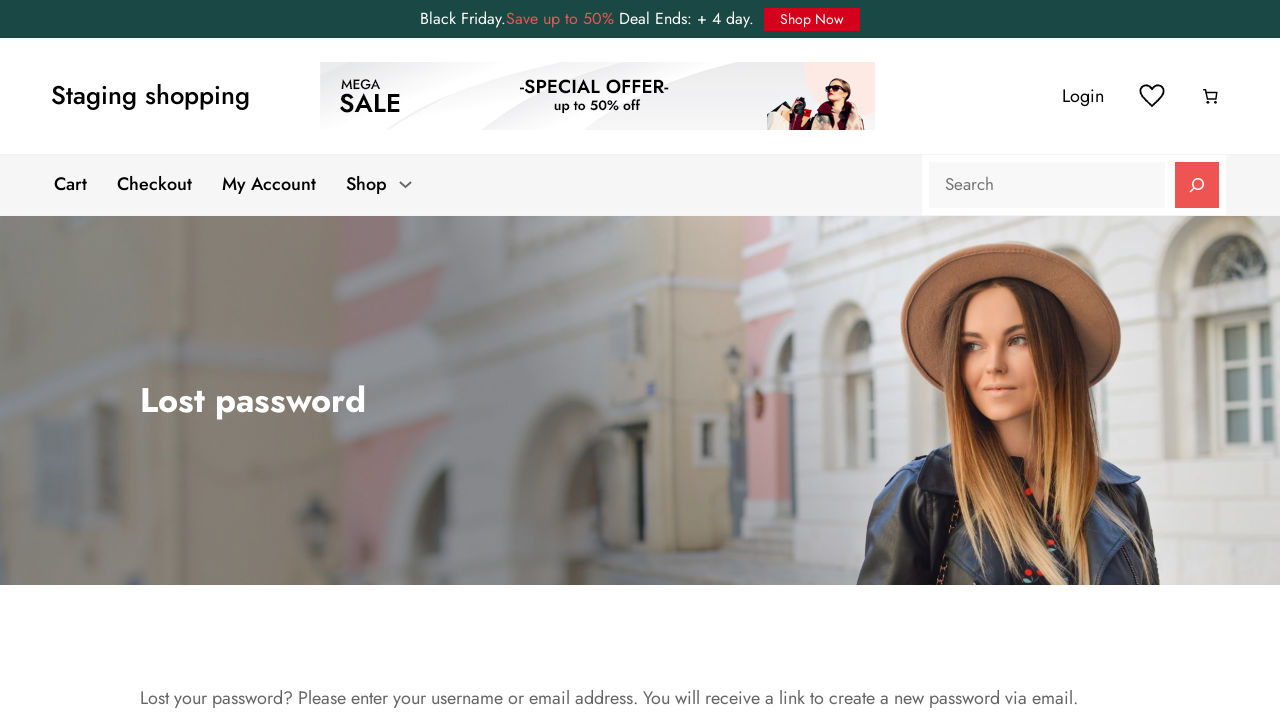

Password recovery page loaded successfully
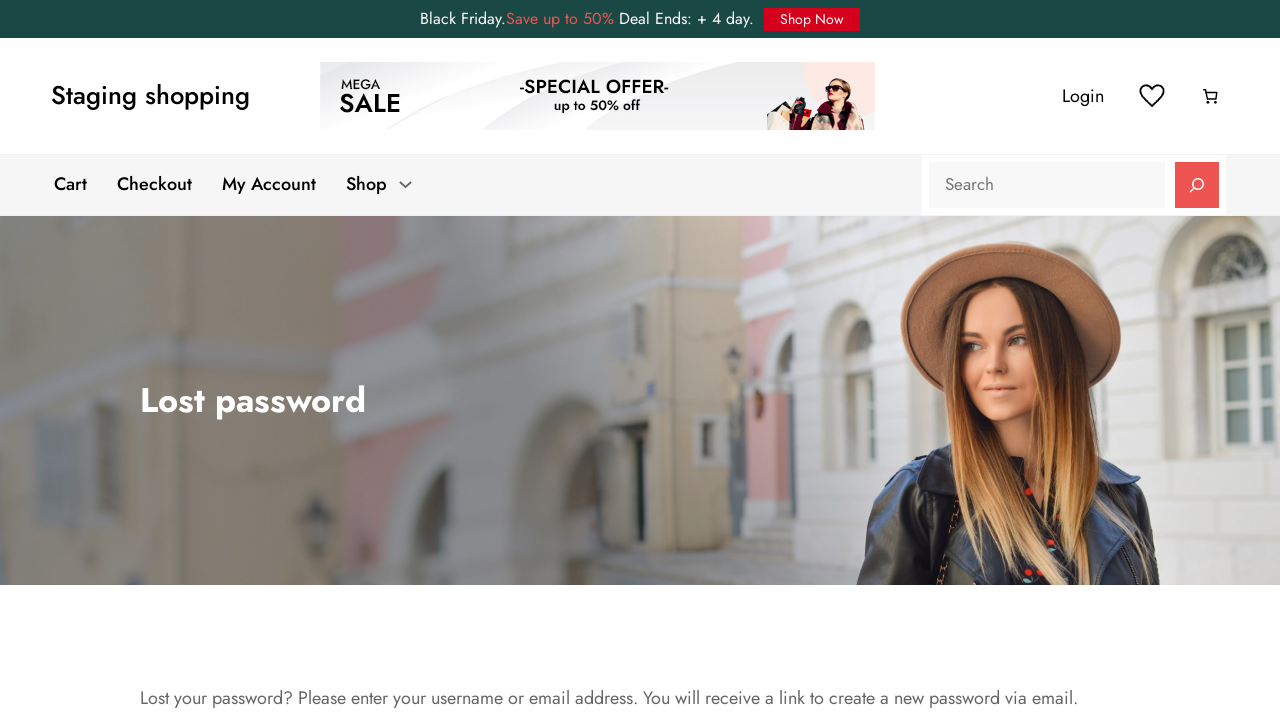

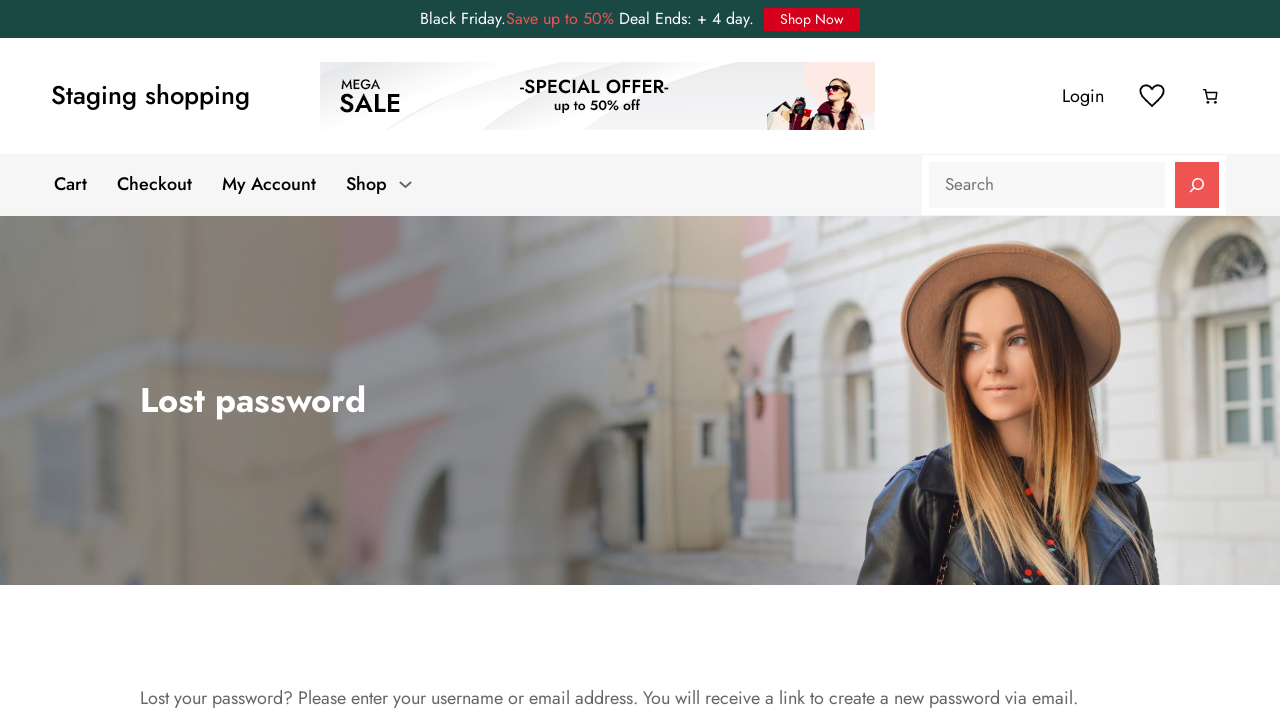